Tests the search functionality by clicking the search button, filling in a search query, and verifying search results appear.

Starting URL: https://playwright.dev/

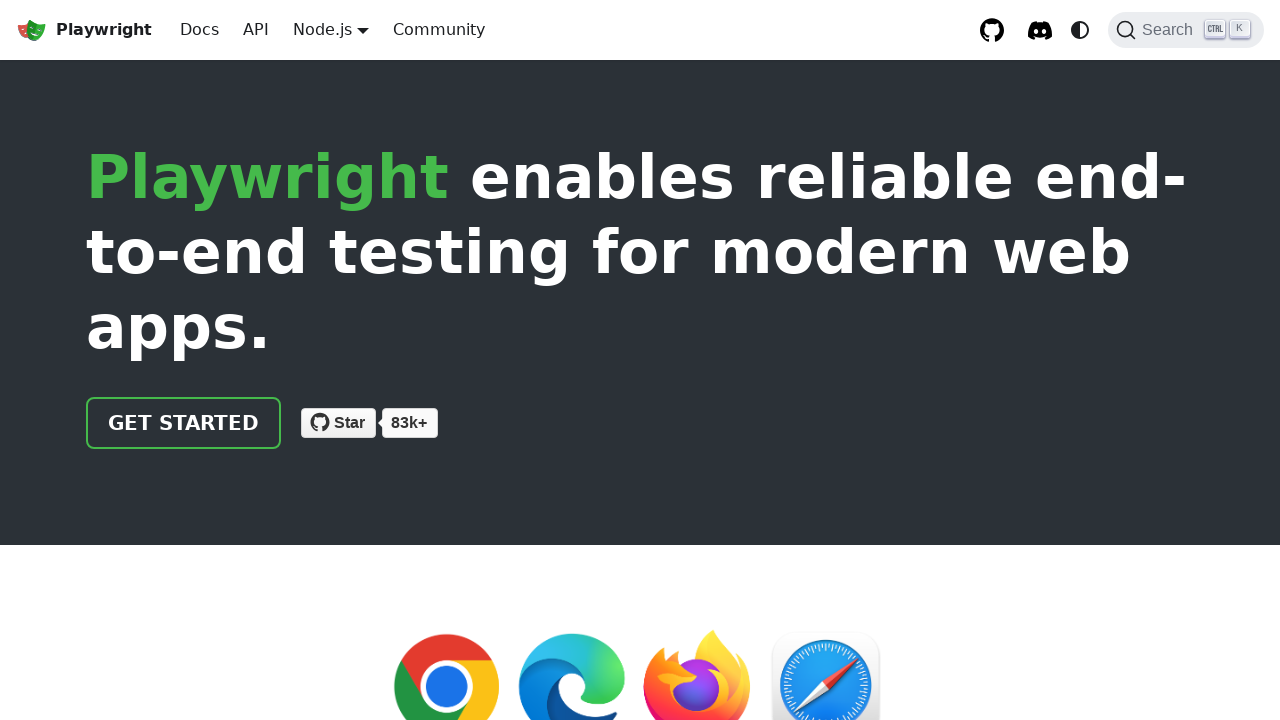

Clicked search button at (1186, 30) on internal:role=button[name="Search (Ctrl+K)"i]
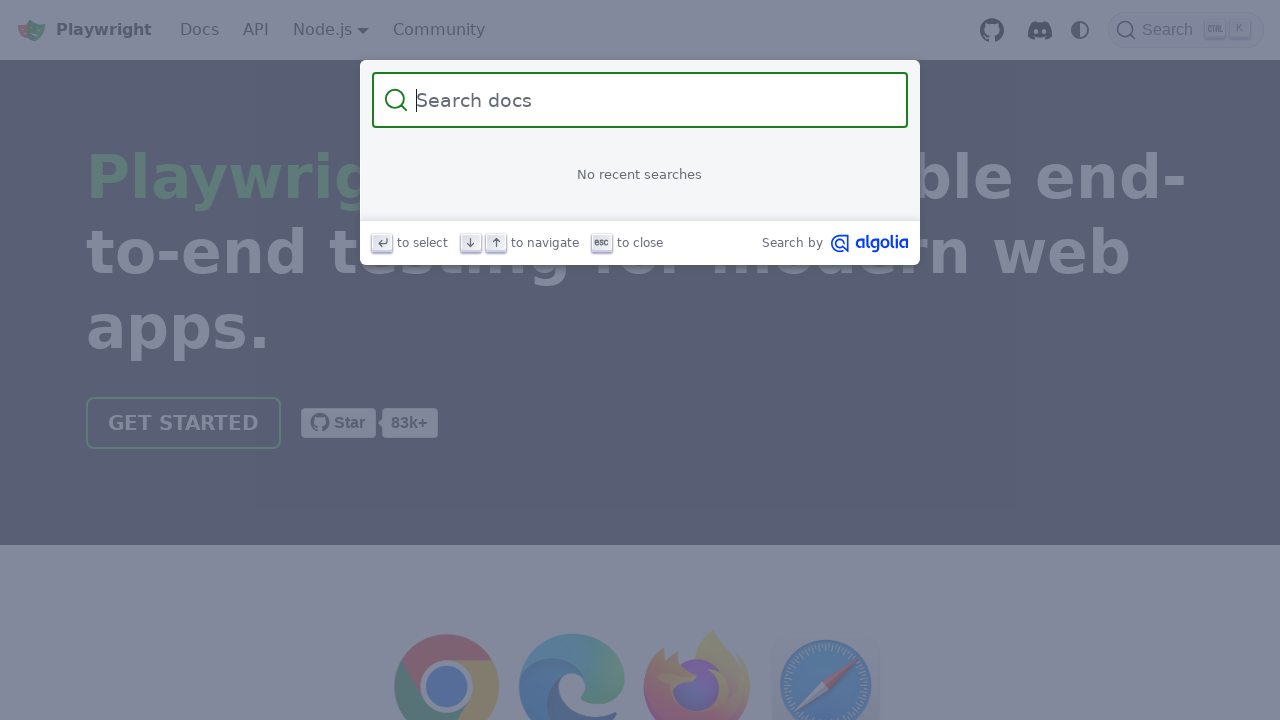

Filled search box with 'test' on internal:role=searchbox[name="Search"i]
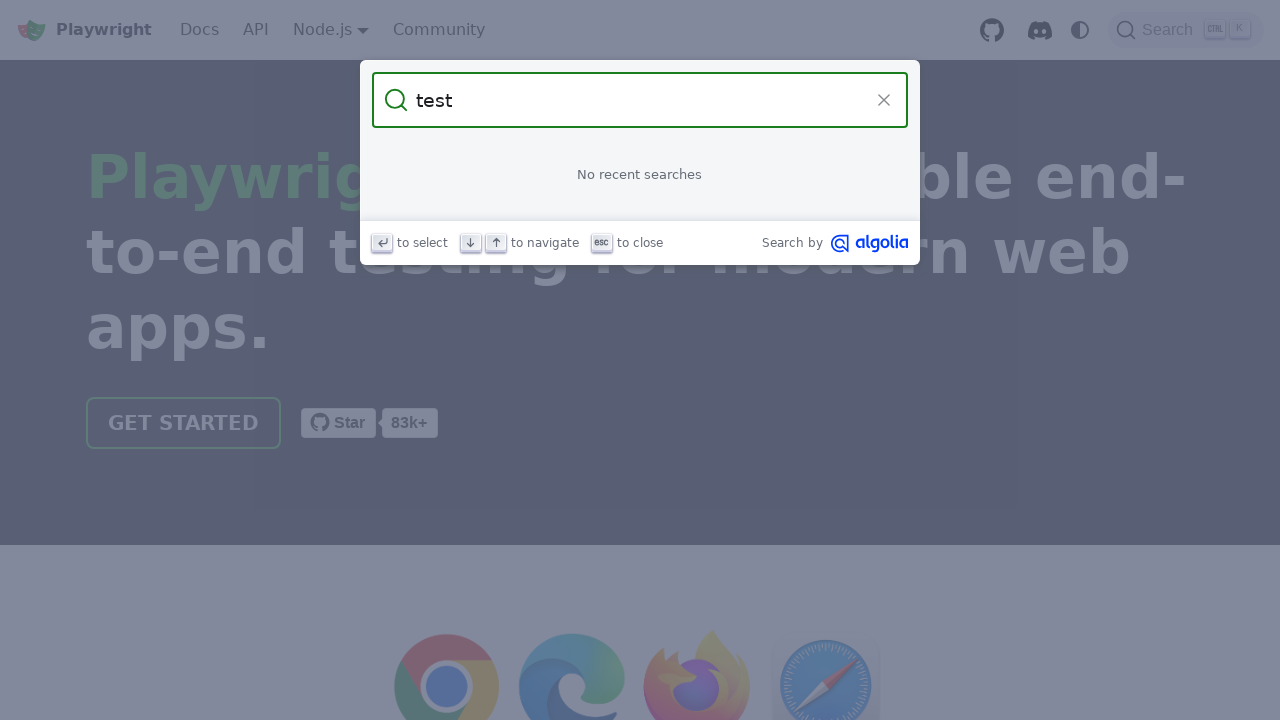

Search results appeared
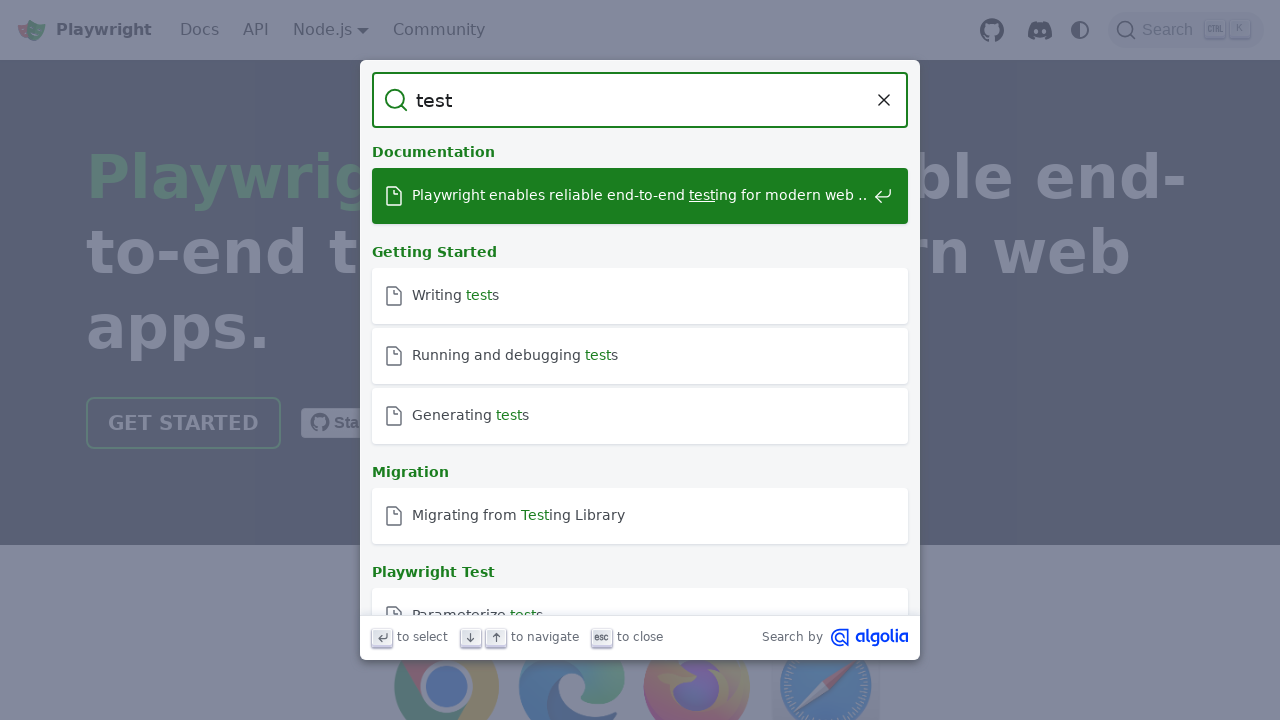

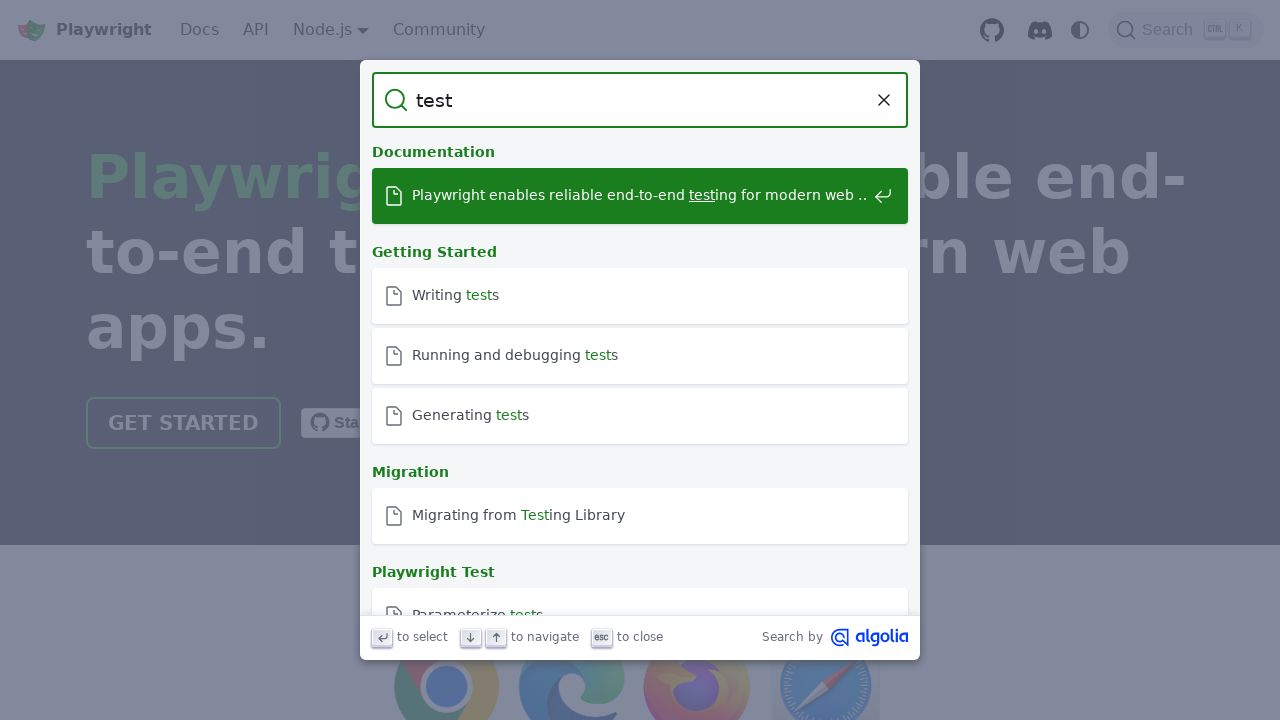